Tests date picker functionality by selecting a specific date of birth using dropdown menus for month and year, then clicking on a specific day

Starting URL: https://www.dummyticket.com/dummy-ticket-for-visa-application/

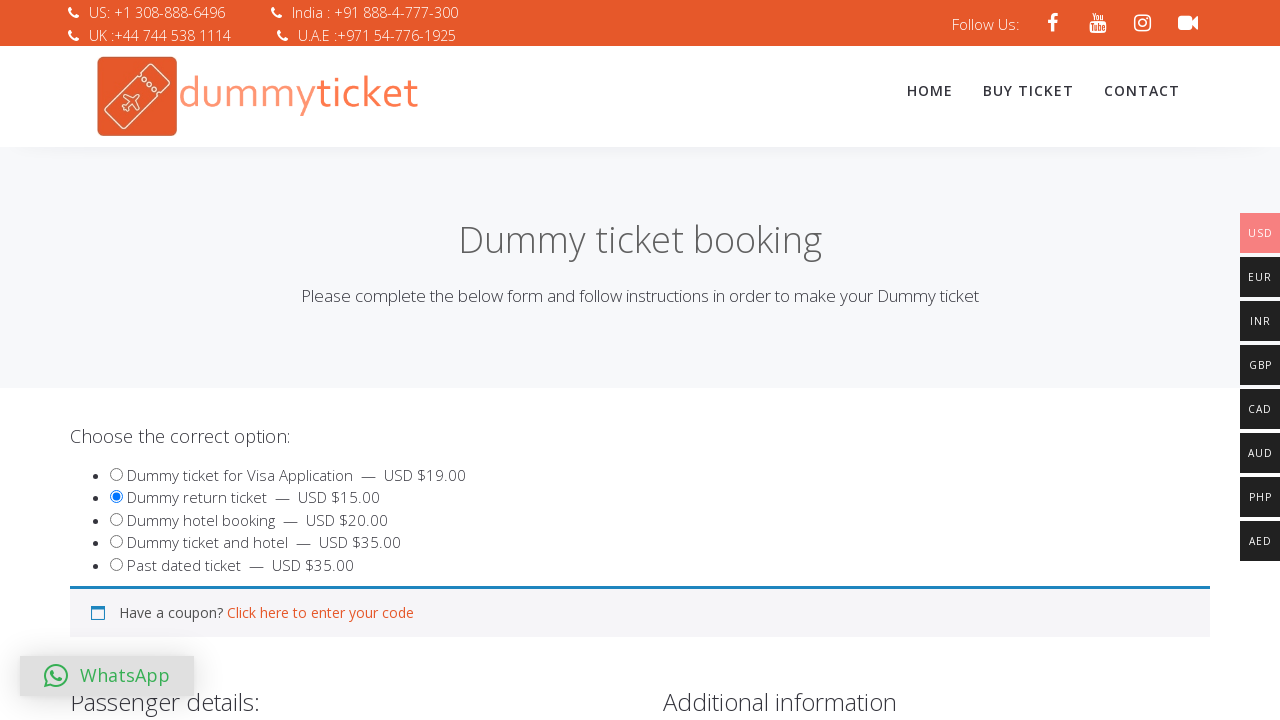

Clicked on date of birth input field to open date picker at (344, 360) on input#dob
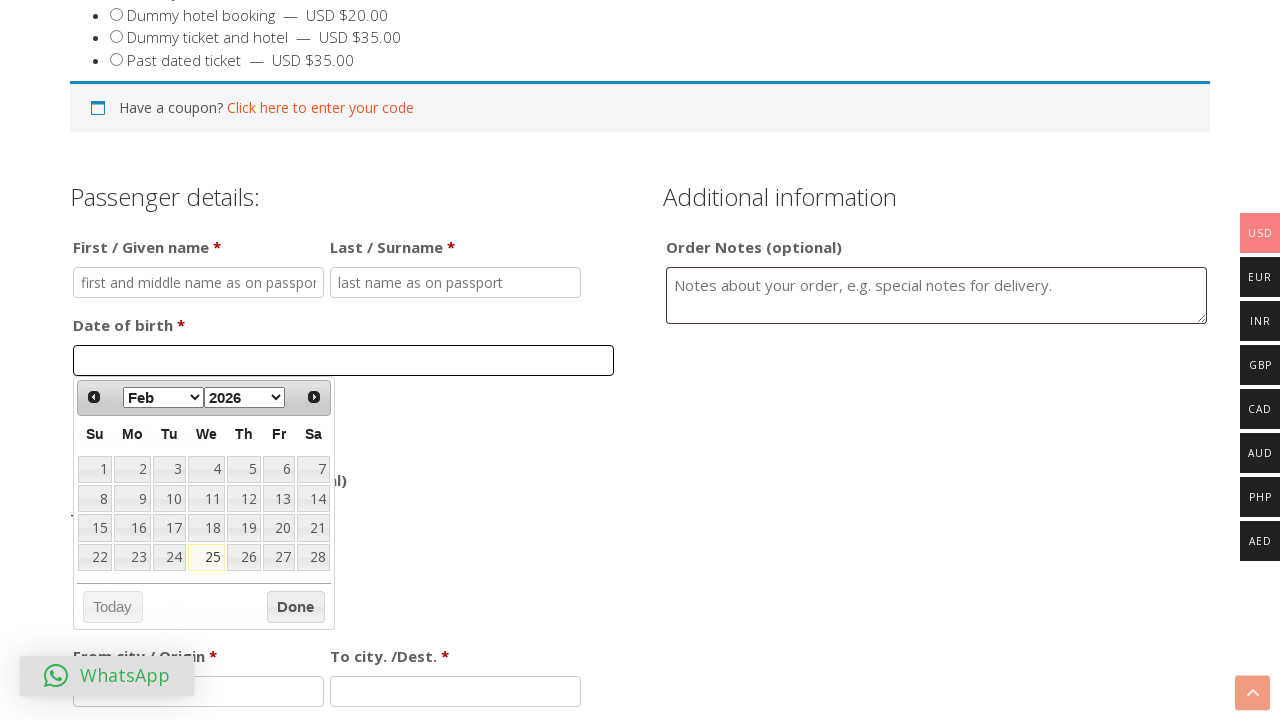

Date picker month dropdown loaded and is visible
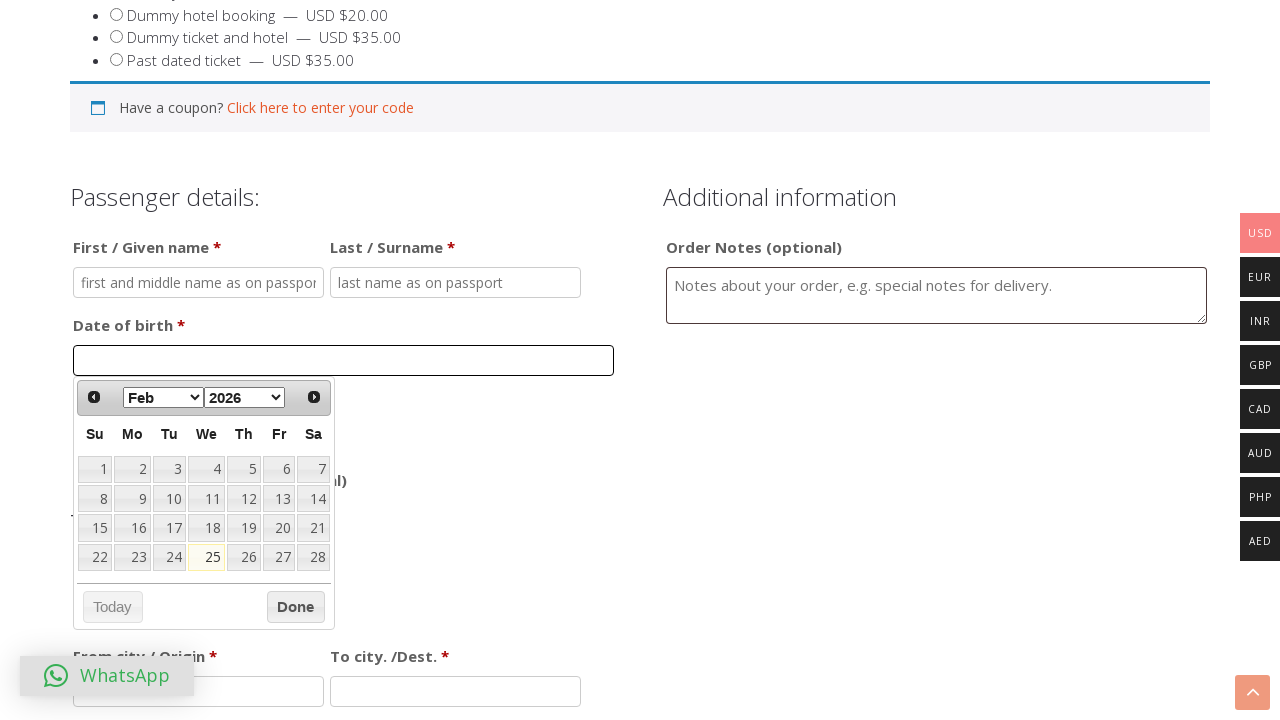

Selected October from month dropdown on select.ui-datepicker-month
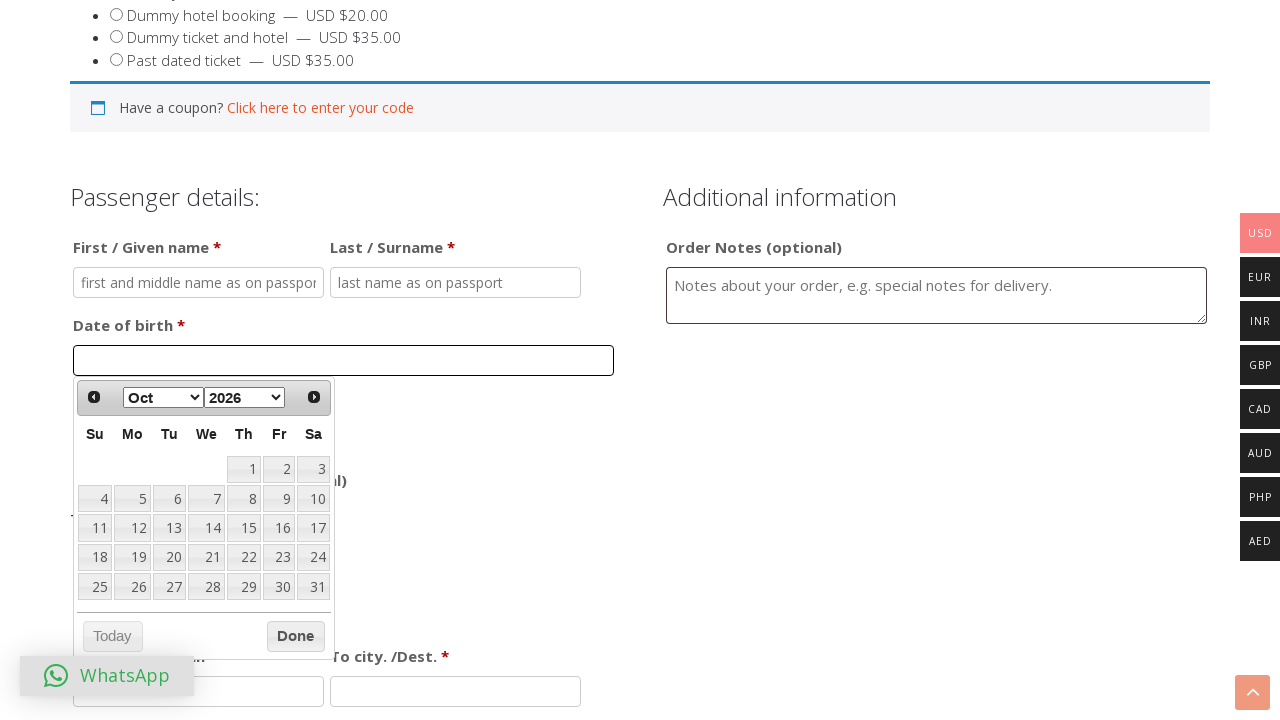

Selected 1990 from year dropdown on select.ui-datepicker-year
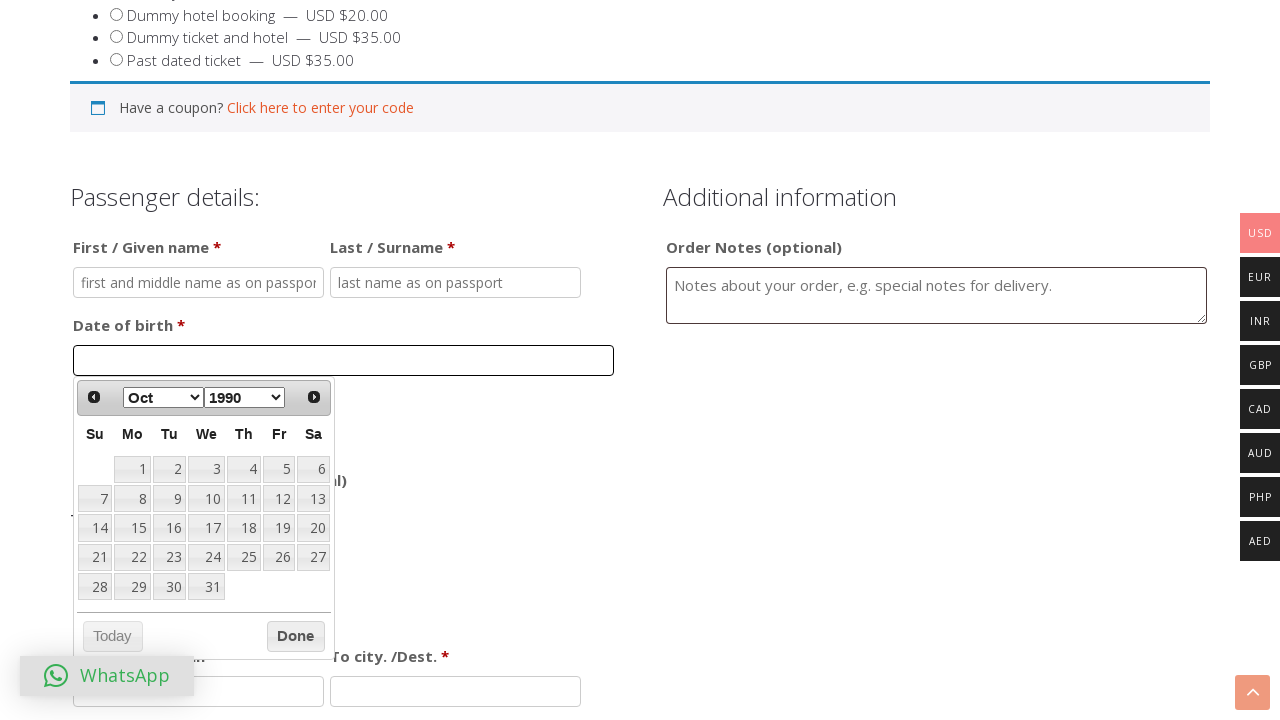

Clicked on day 15 in the calendar at (132, 528) on table.ui-datepicker-calendar td >> nth=15
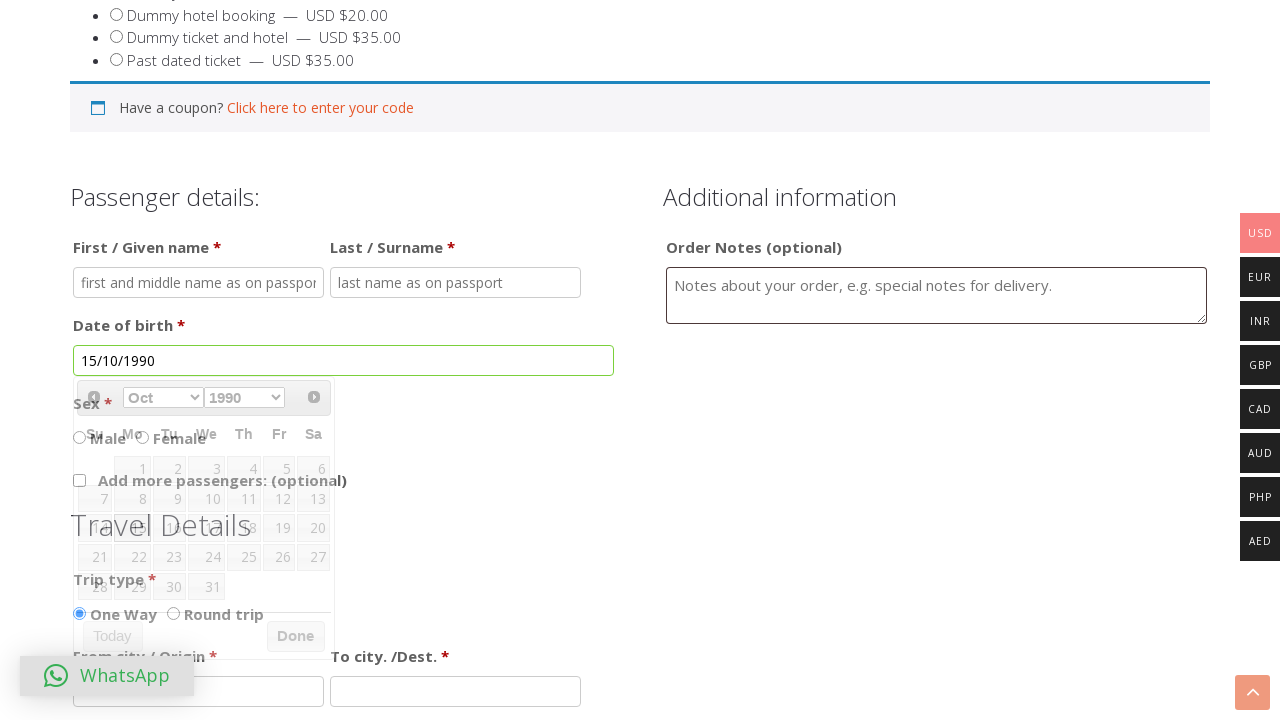

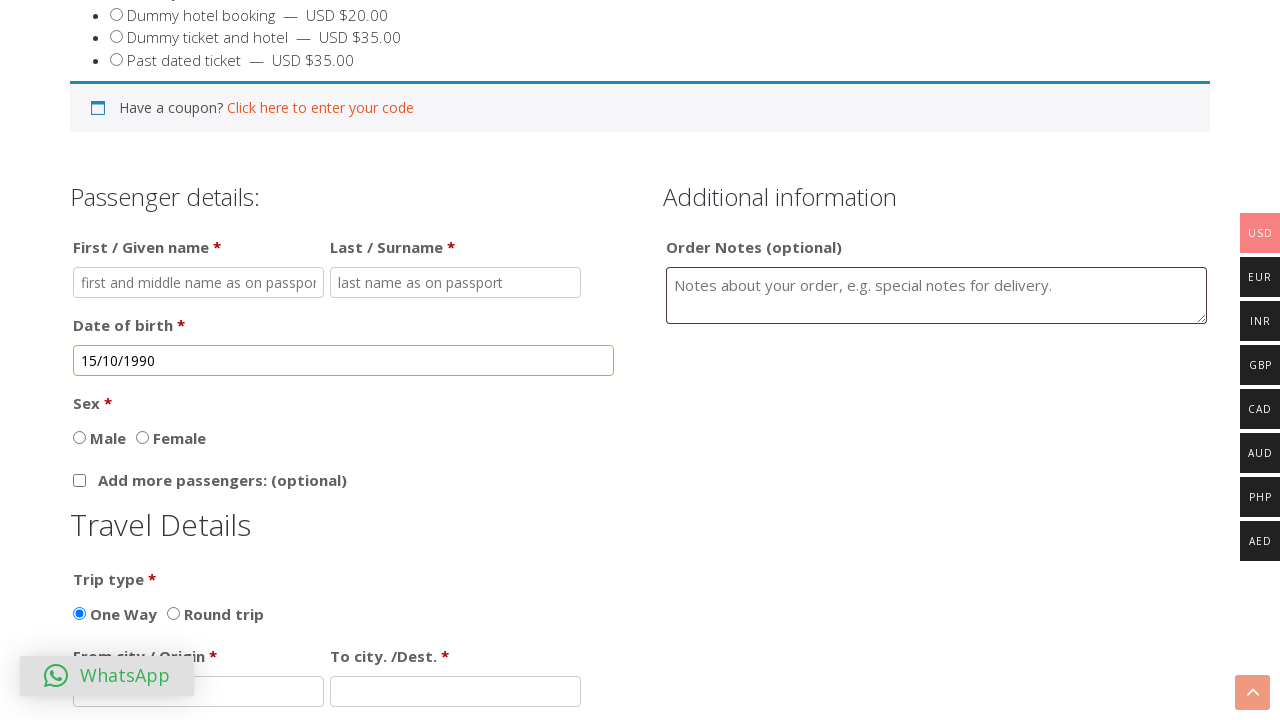